Tests keyboard modifier functionality by holding CTRL key while clicking multiple navigation links, which would open each link in a new browser tab

Starting URL: https://www.selenium.dev/projects/

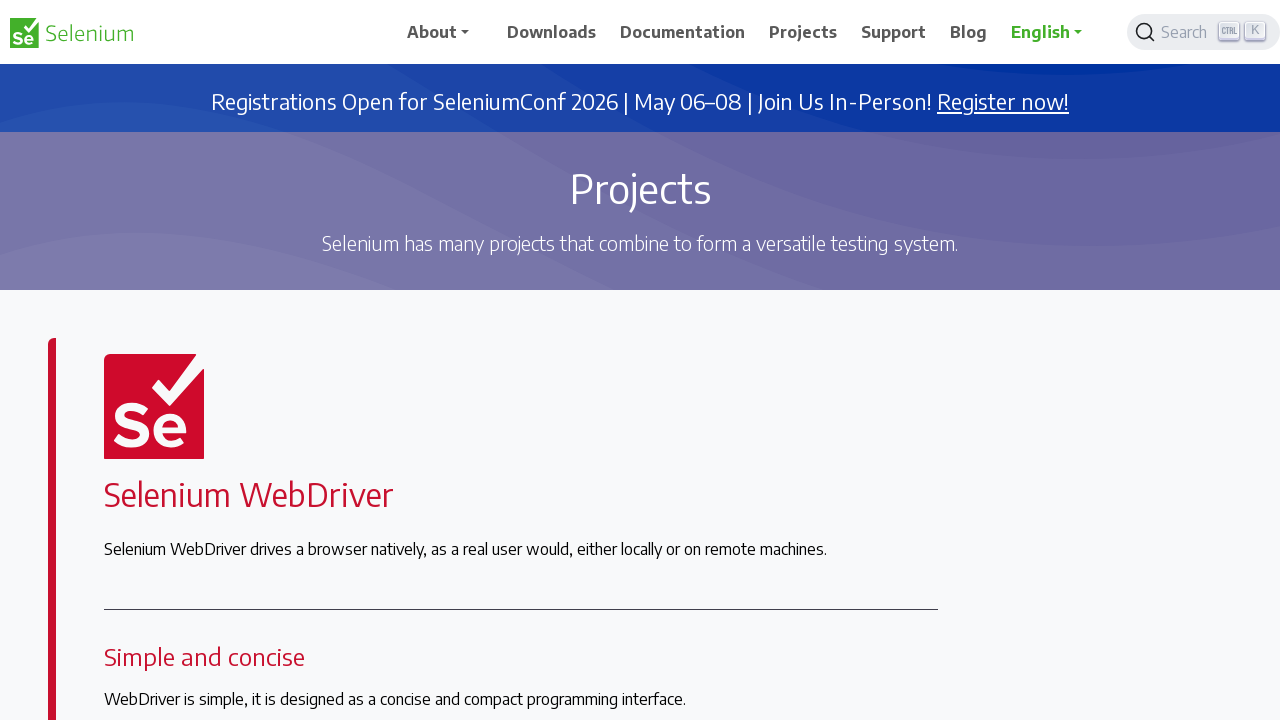

Waited for navigation links to load on https://www.selenium.dev/projects/
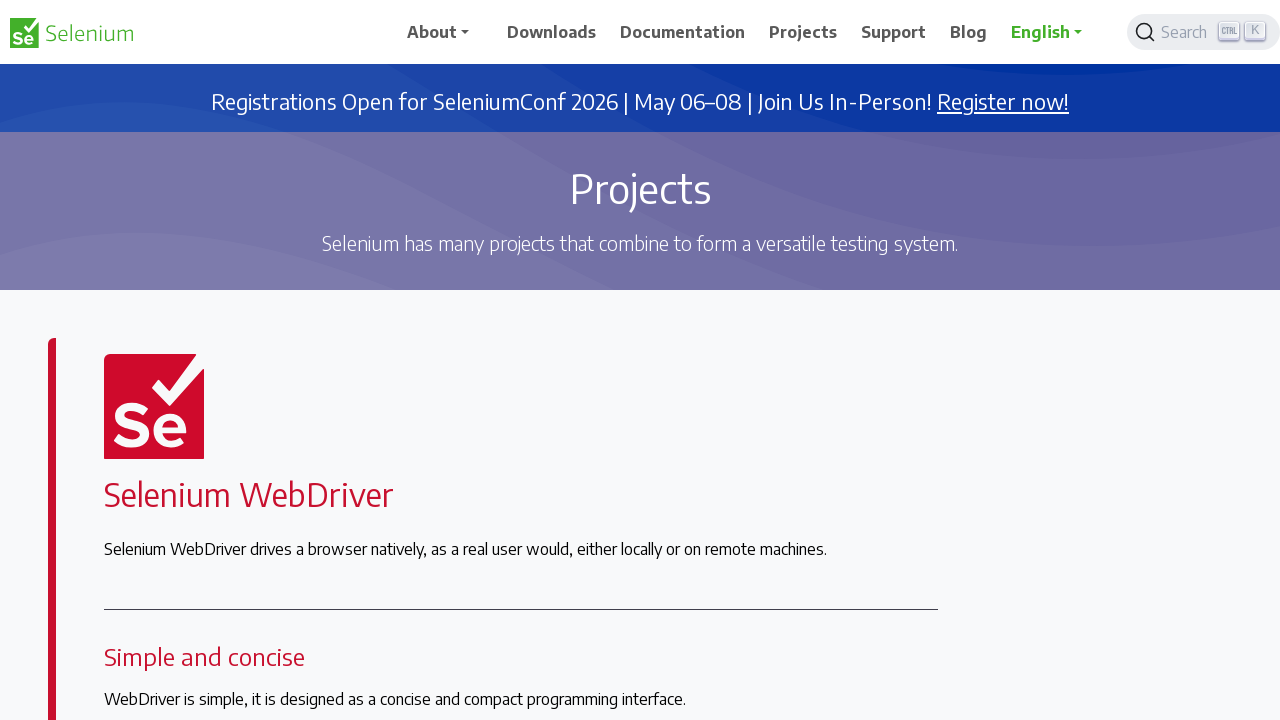

Located all navigation links with selector 'a.nav-link'
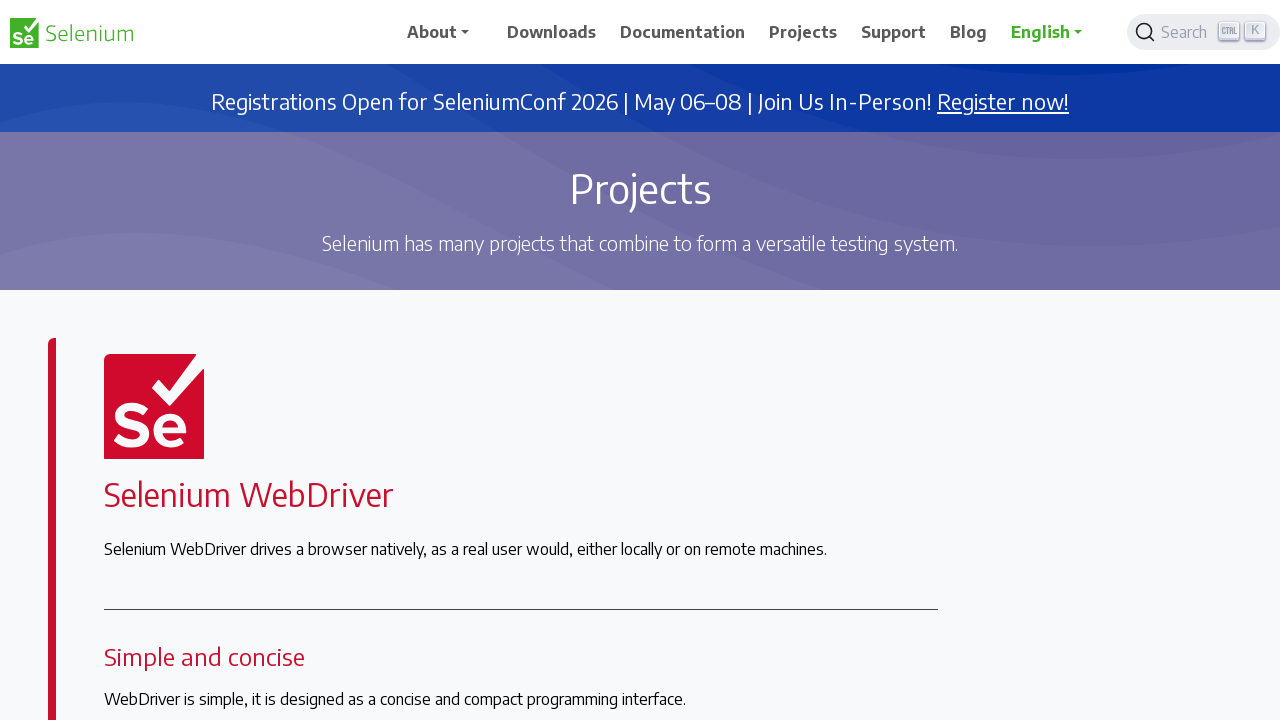

Found 7 navigation links to test
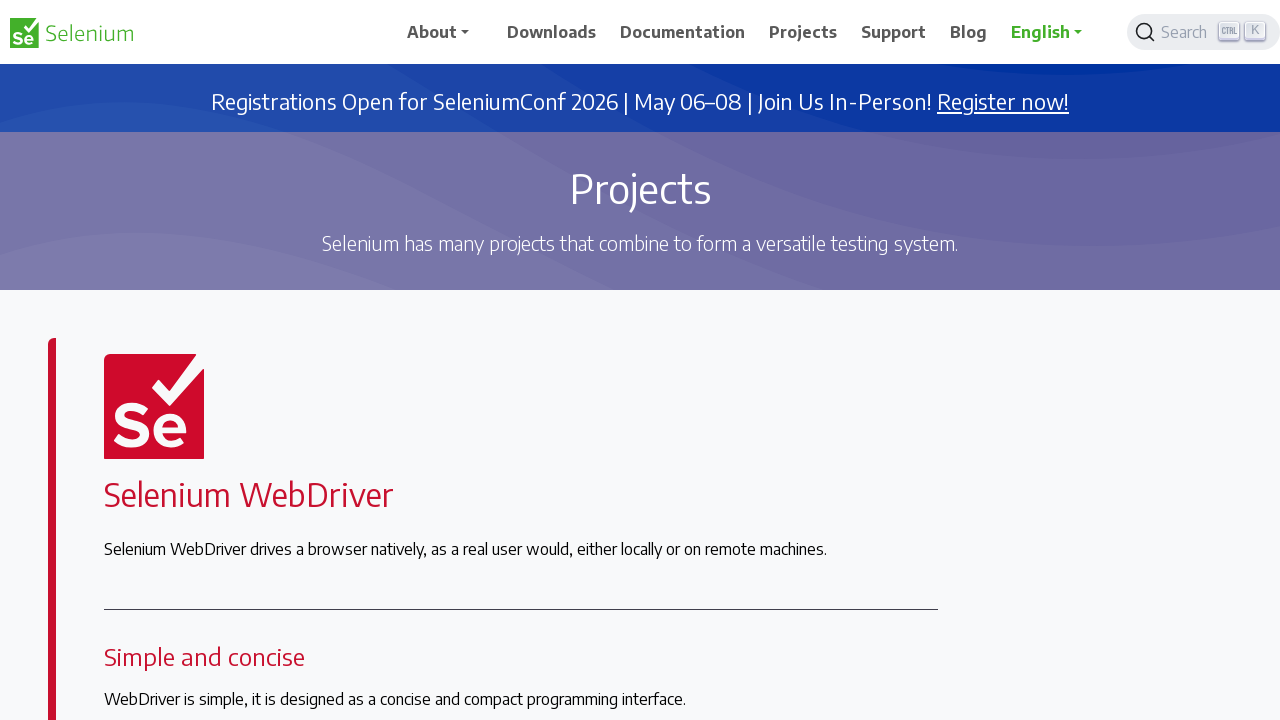

Waited 1 second before clicking navigation link 1
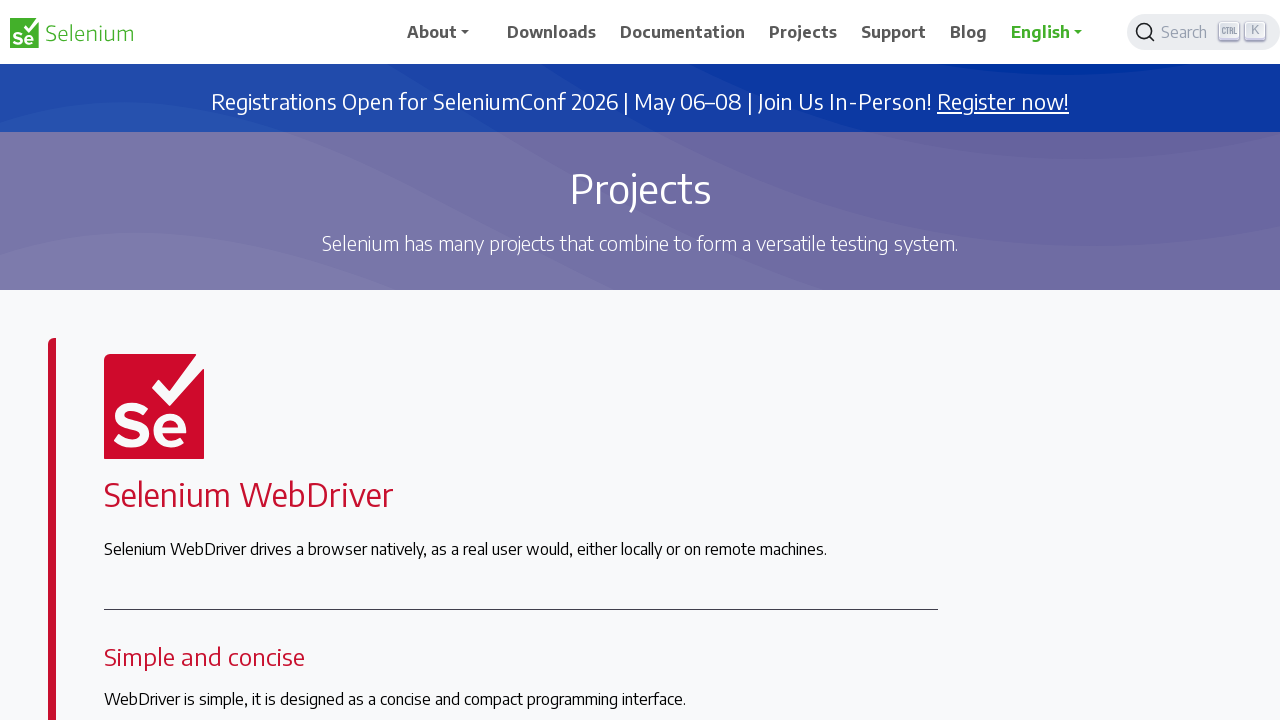

Clicked navigation link 1 with CTRL modifier to open in new tab at (445, 32) on a.nav-link >> nth=0
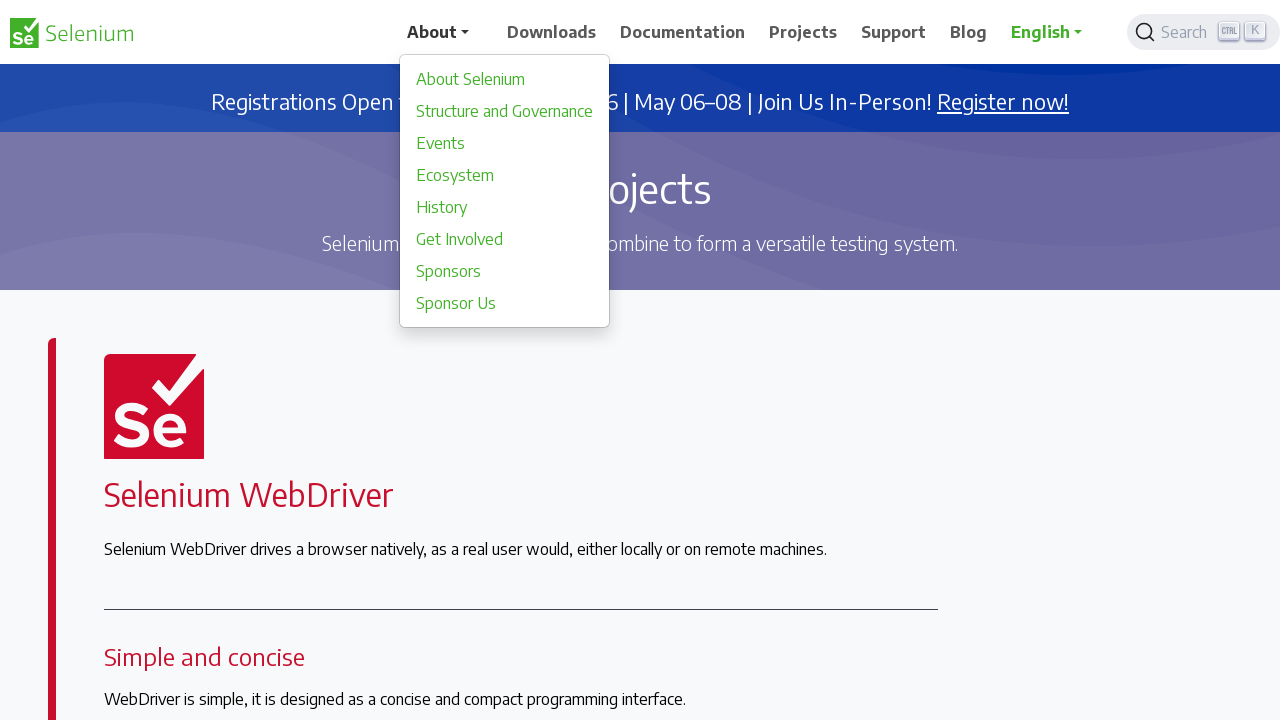

Waited 1 second before clicking navigation link 2
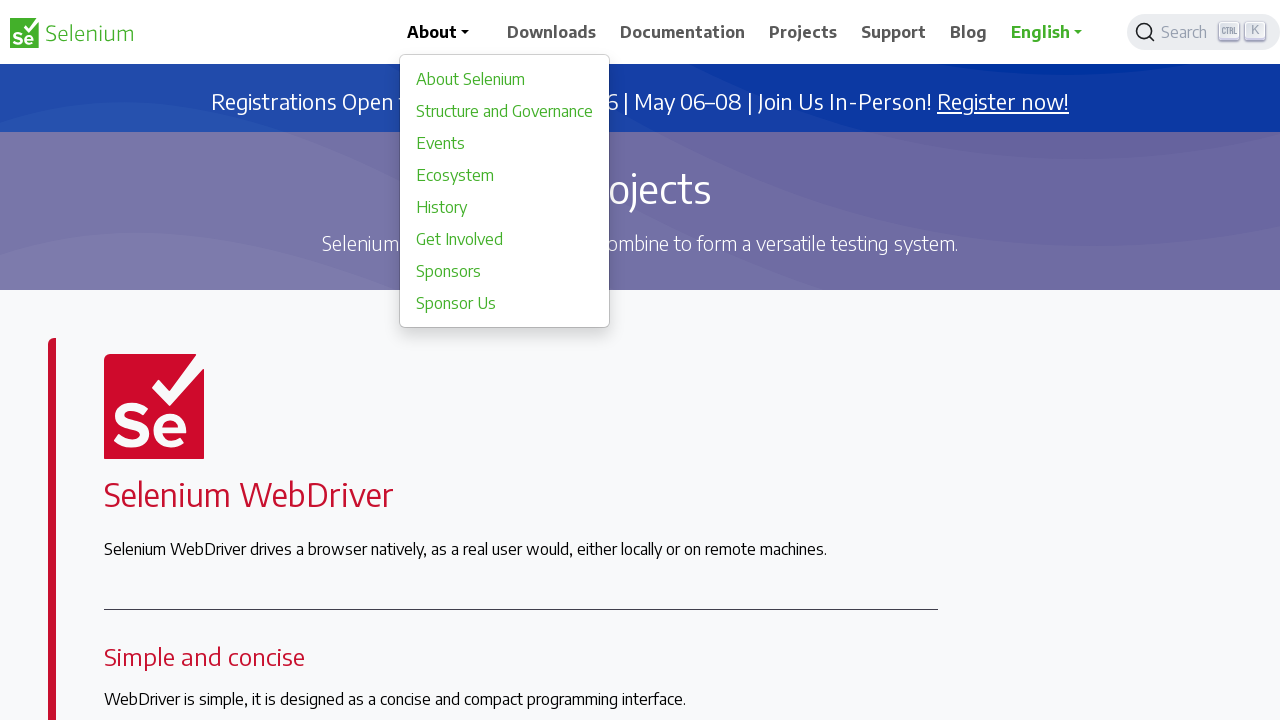

Clicked navigation link 2 with CTRL modifier to open in new tab at (552, 32) on a.nav-link >> nth=1
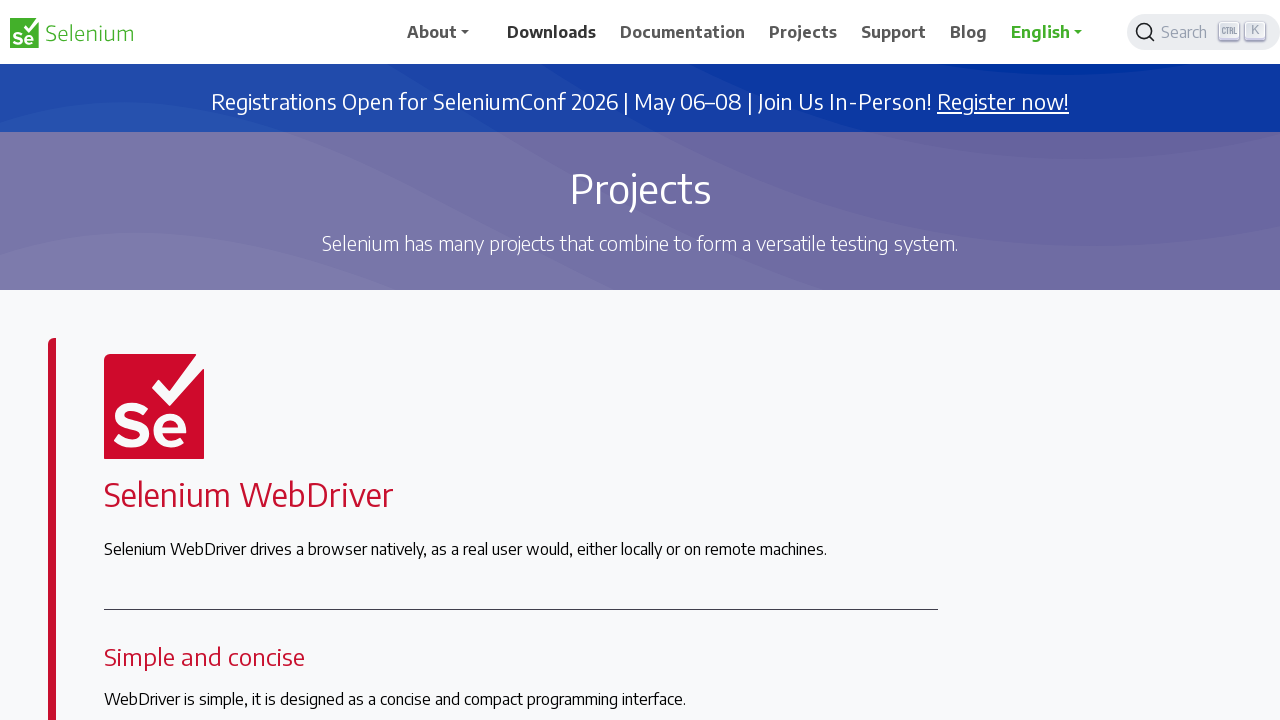

Waited 1 second before clicking navigation link 3
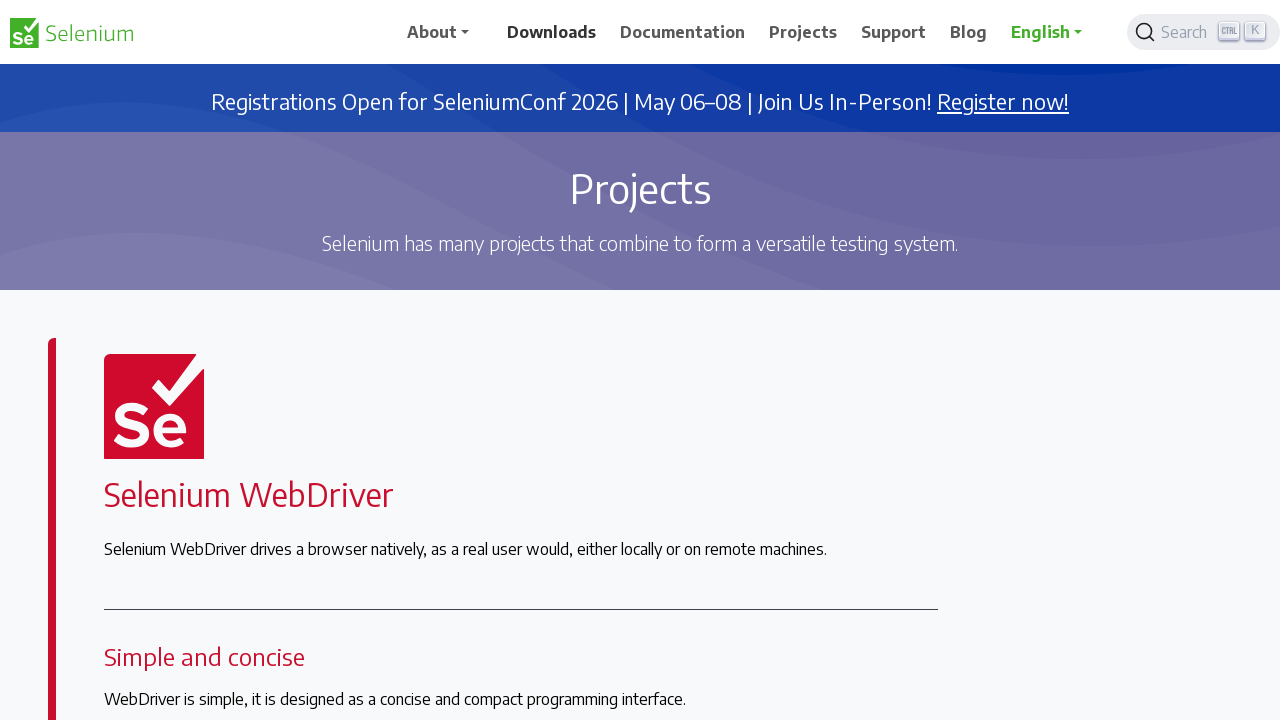

Clicked navigation link 3 with CTRL modifier to open in new tab at (683, 32) on a.nav-link >> nth=2
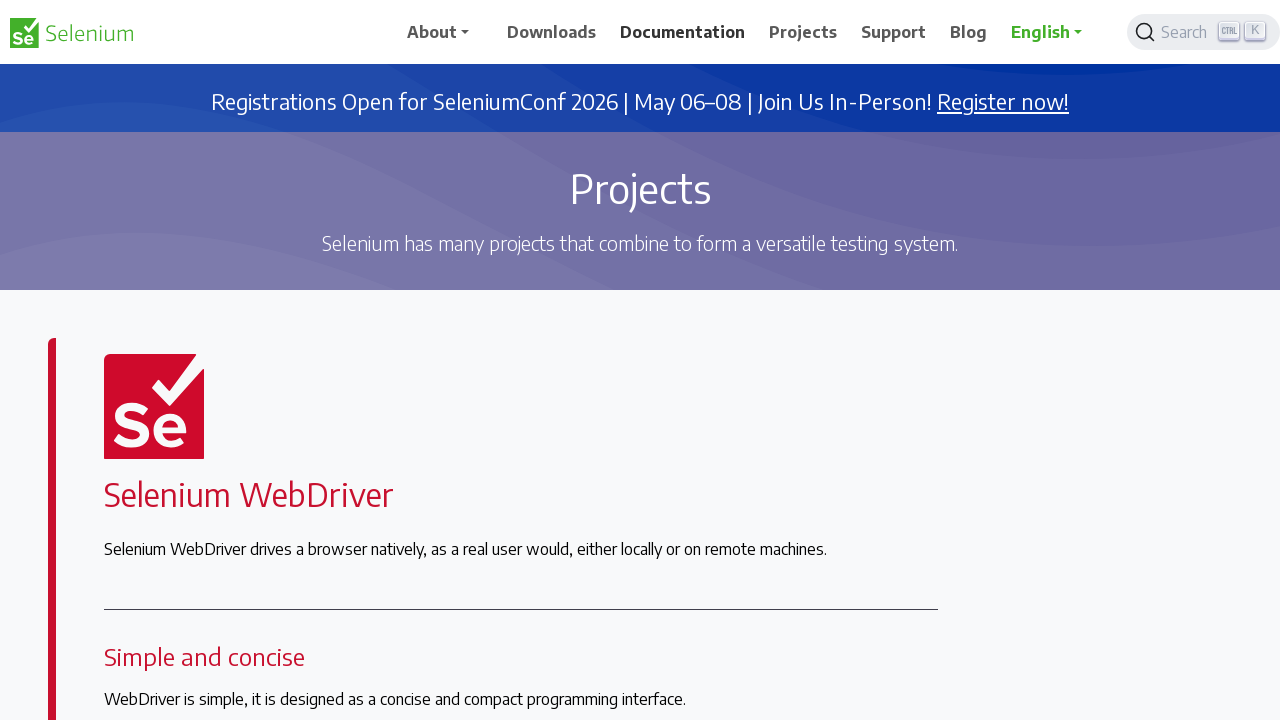

Waited 1 second before clicking navigation link 4
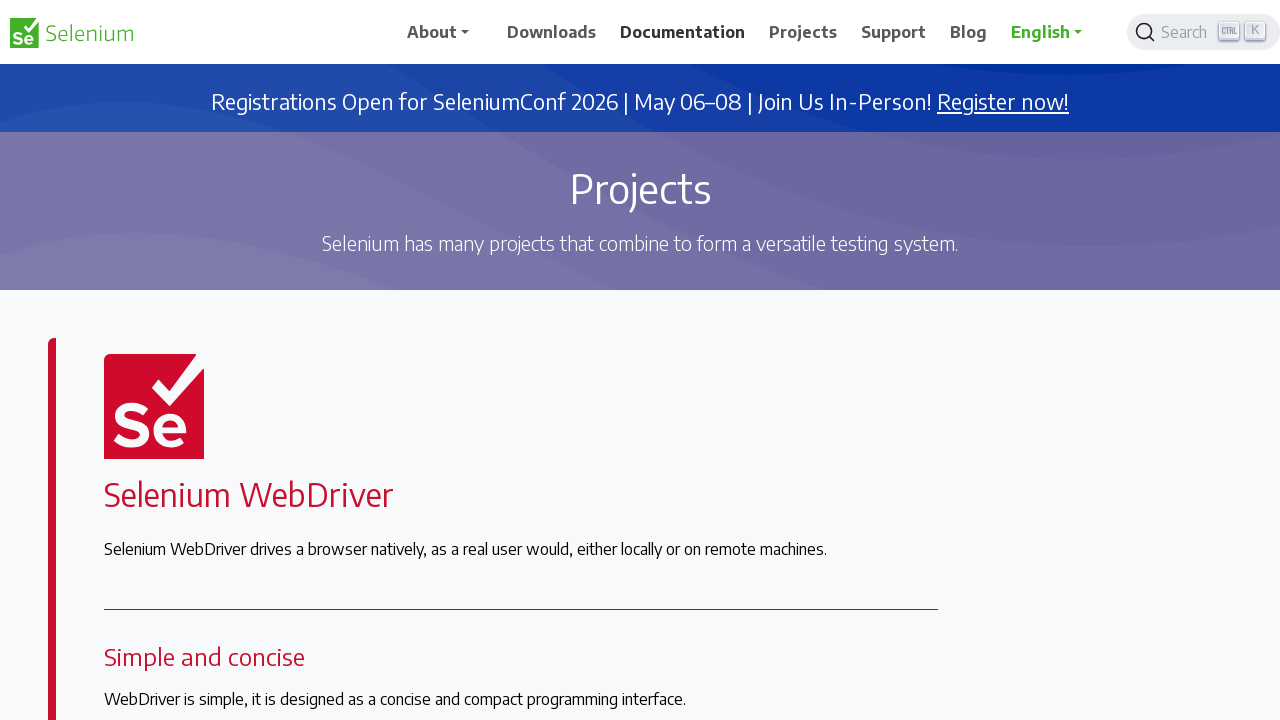

Clicked navigation link 4 with CTRL modifier to open in new tab at (803, 32) on a.nav-link >> nth=3
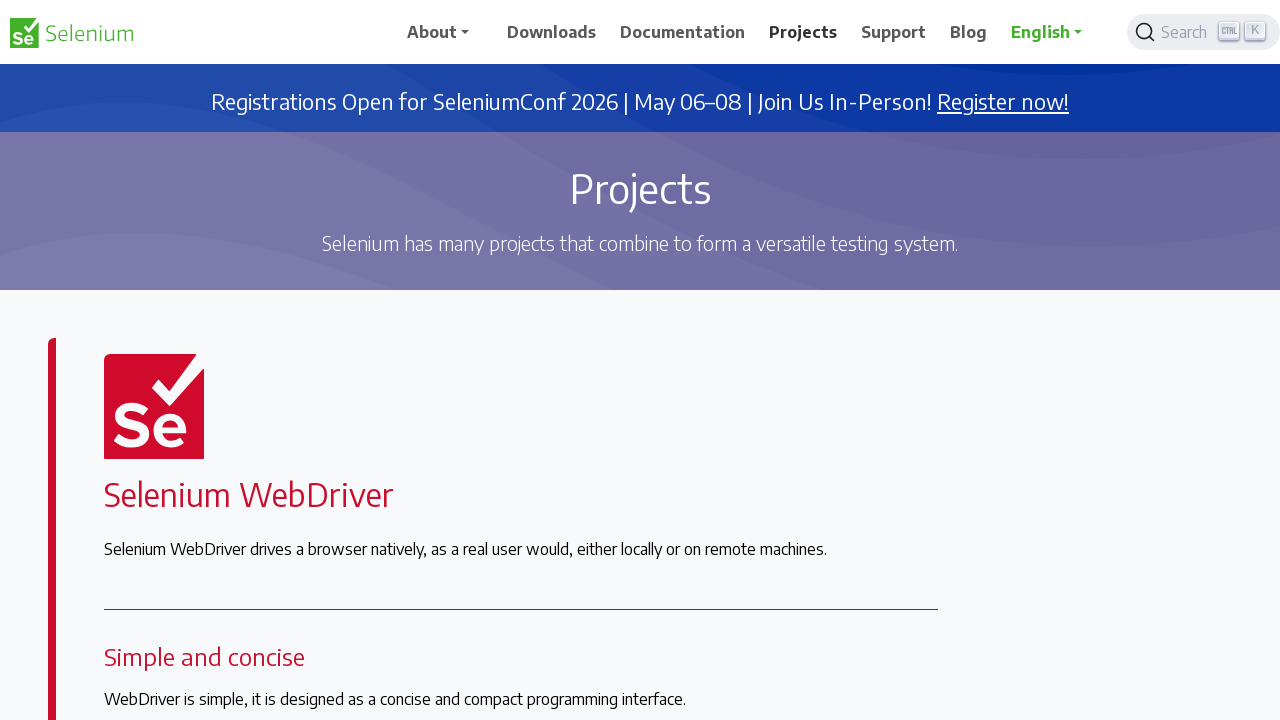

Waited 1 second before clicking navigation link 5
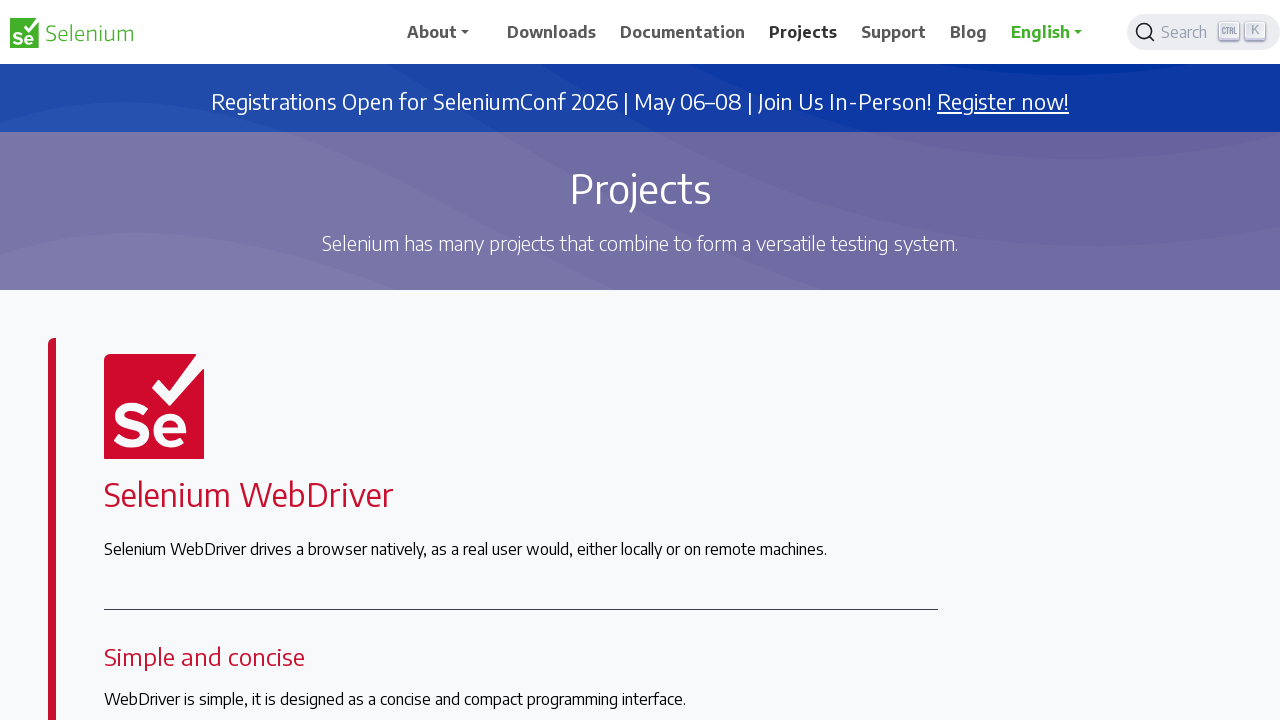

Clicked navigation link 5 with CTRL modifier to open in new tab at (894, 32) on a.nav-link >> nth=4
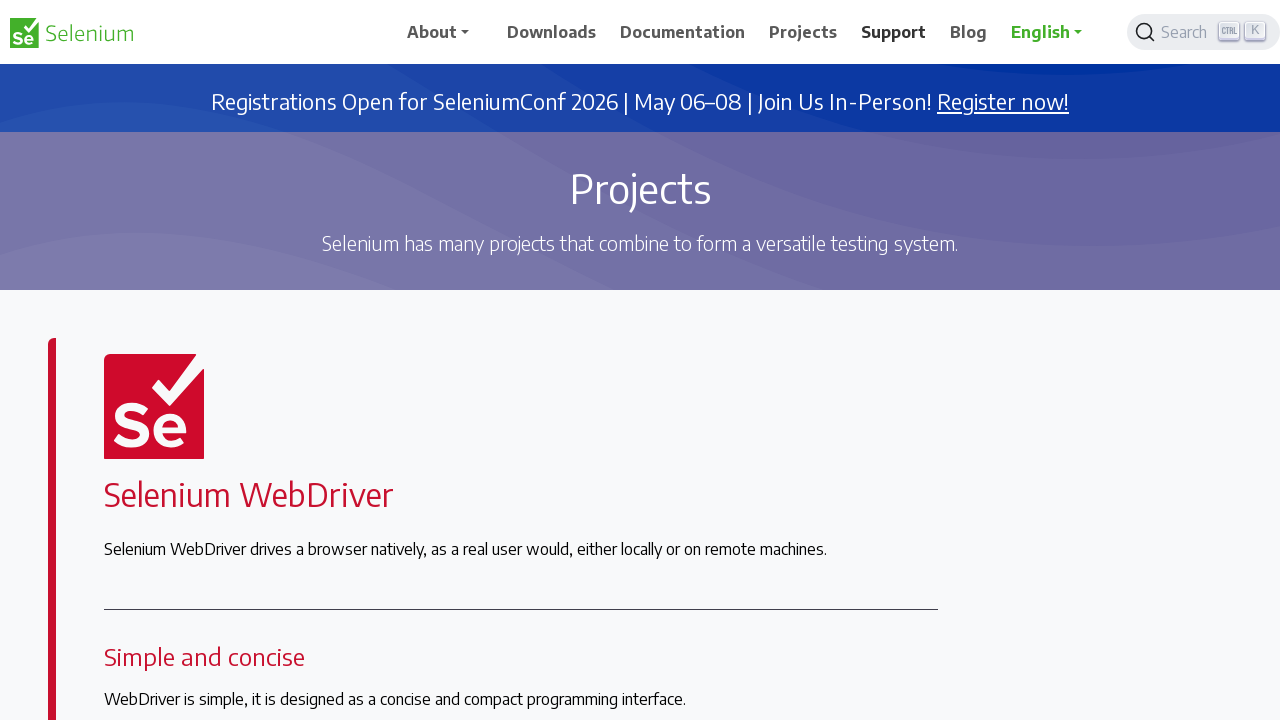

Waited 1 second before clicking navigation link 6
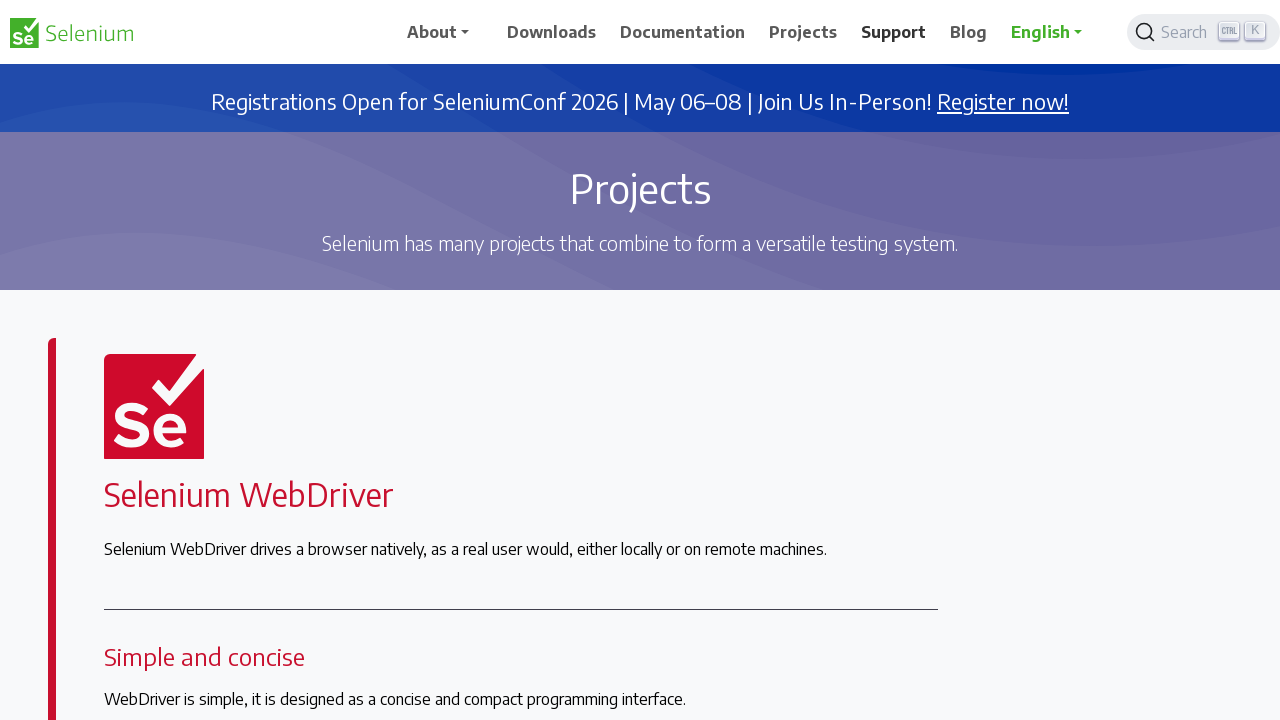

Clicked navigation link 6 with CTRL modifier to open in new tab at (969, 32) on a.nav-link >> nth=5
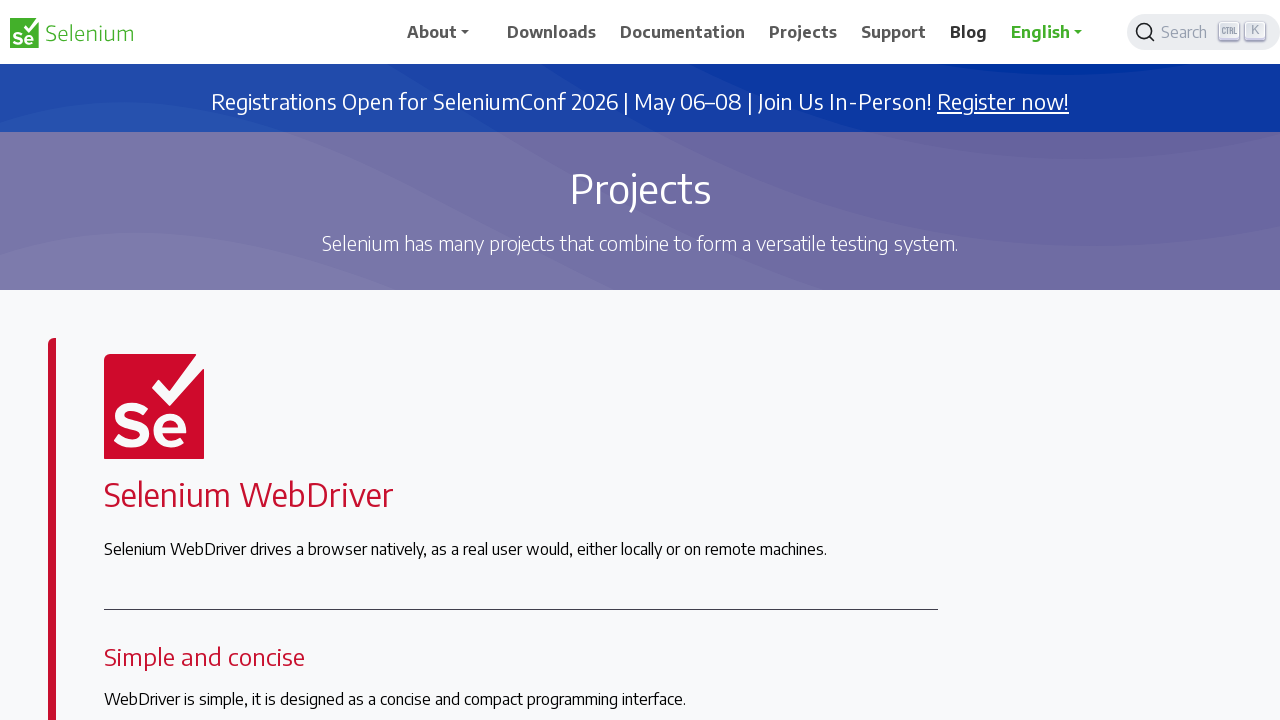

Waited 1 second before clicking navigation link 7
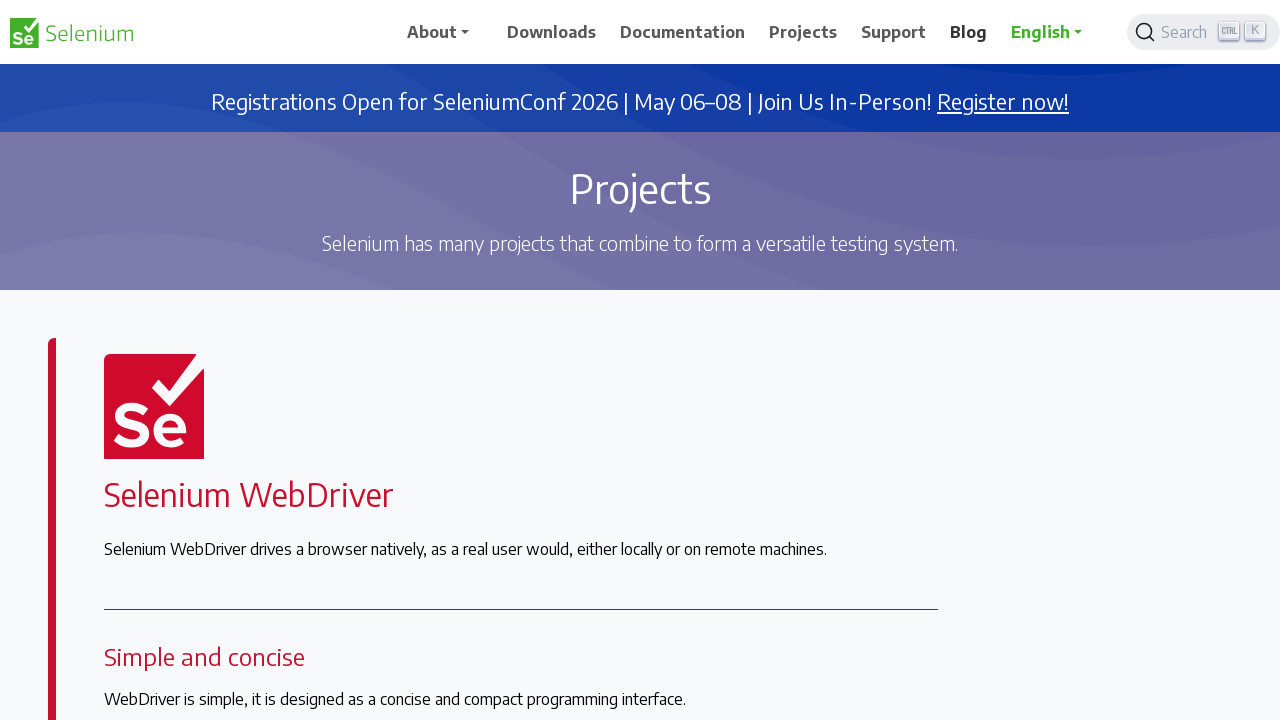

Clicked navigation link 7 with CTRL modifier to open in new tab at (1053, 32) on a.nav-link >> nth=6
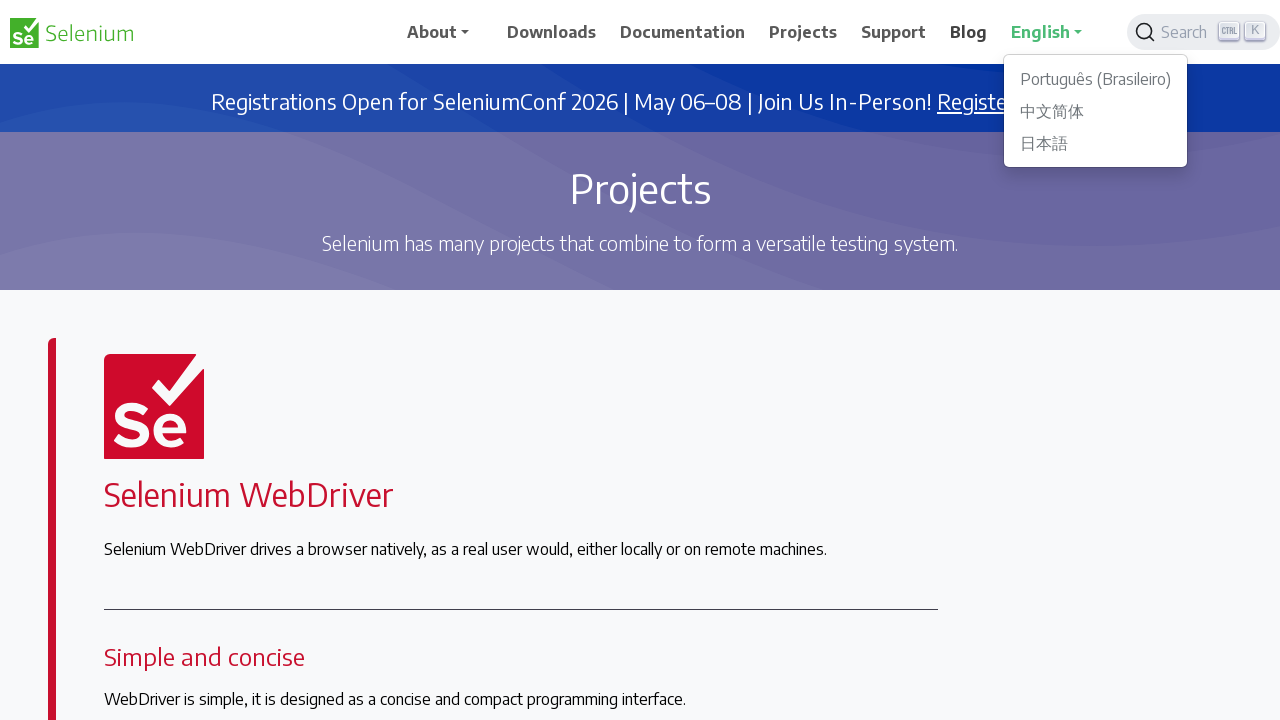

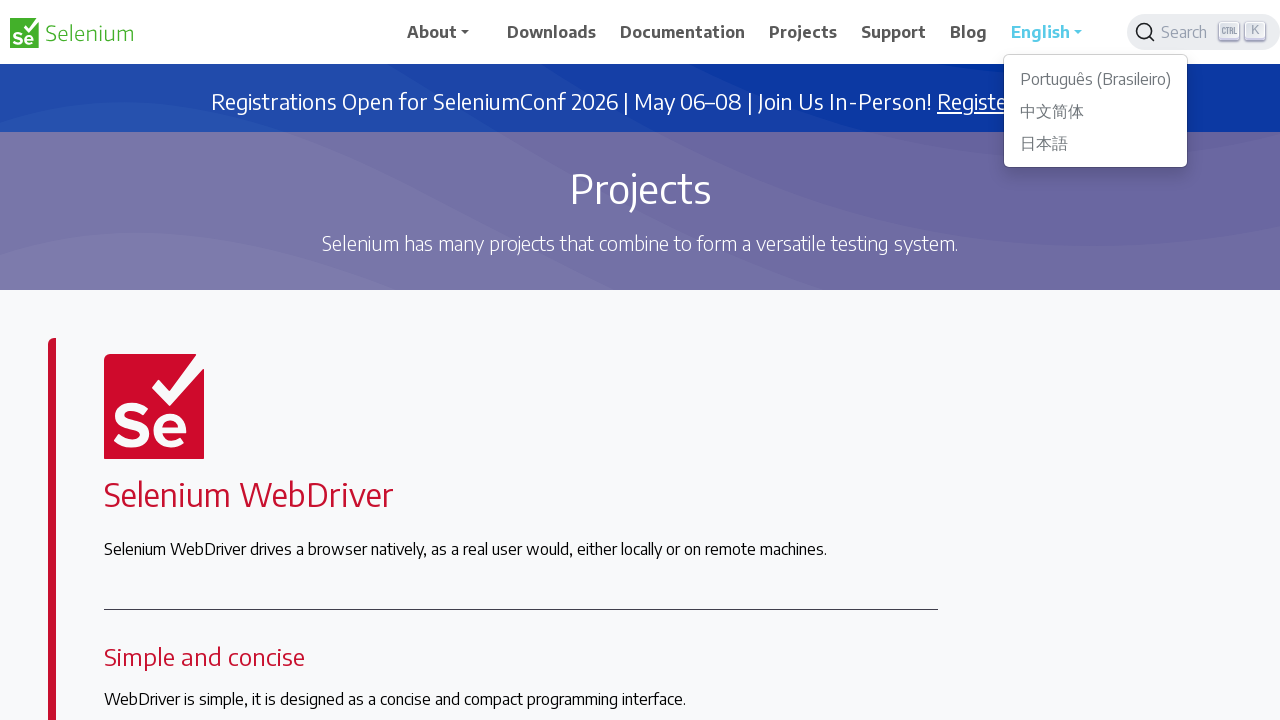